Tests JavaScript alert functionality by clicking a button that triggers a JS alert on a demo page

Starting URL: https://the-internet.herokuapp.com/javascript_alerts

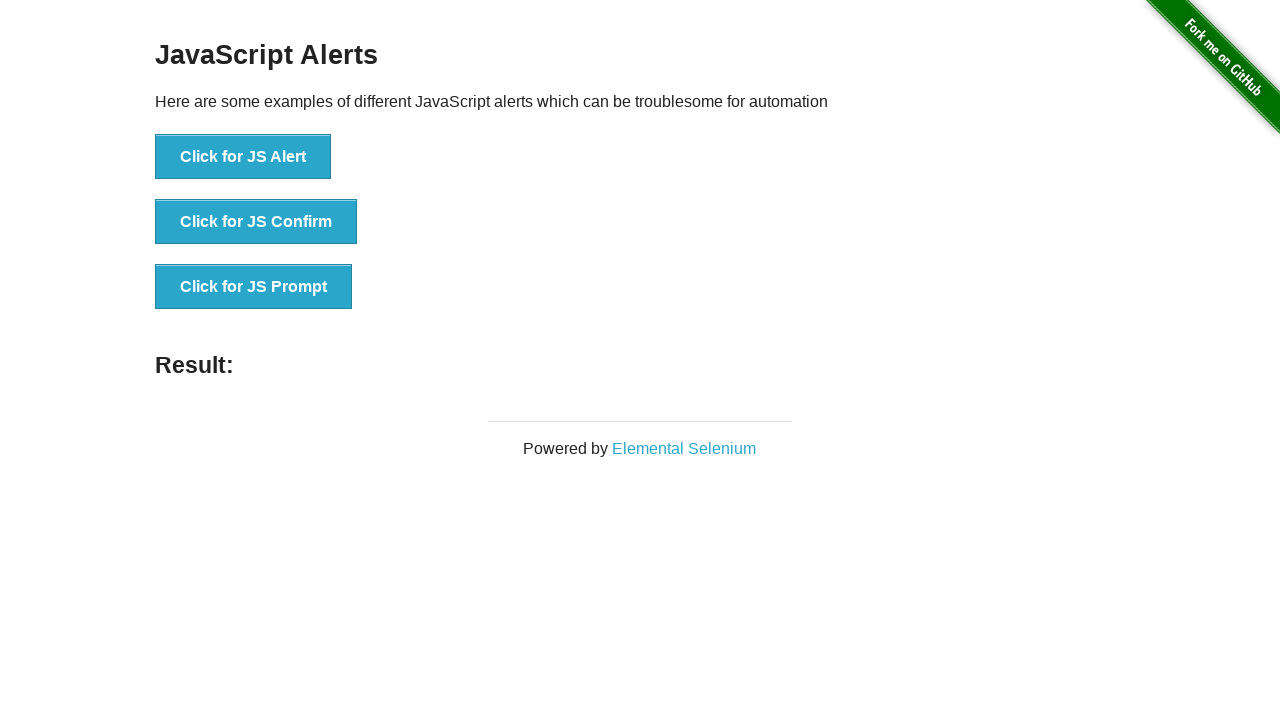

Clicked button to trigger JavaScript alert at (243, 157) on button[onclick='jsAlert()']
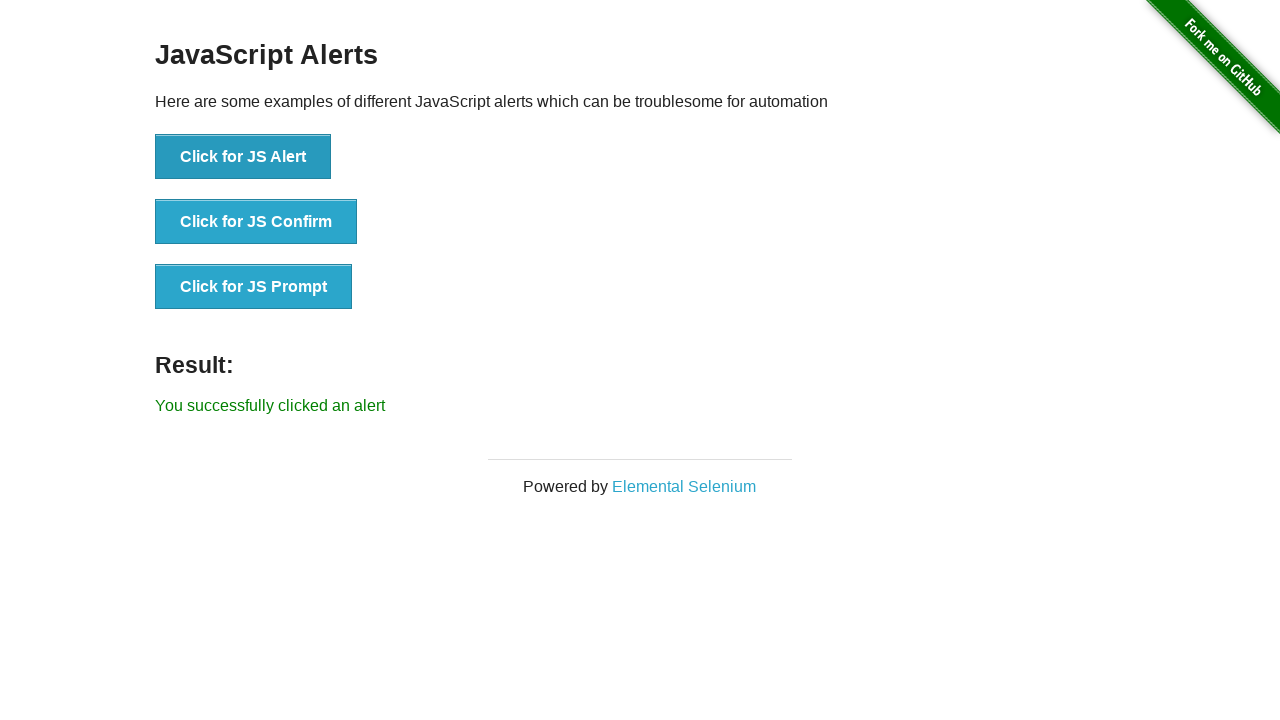

Set up dialog handler to accept JavaScript alert
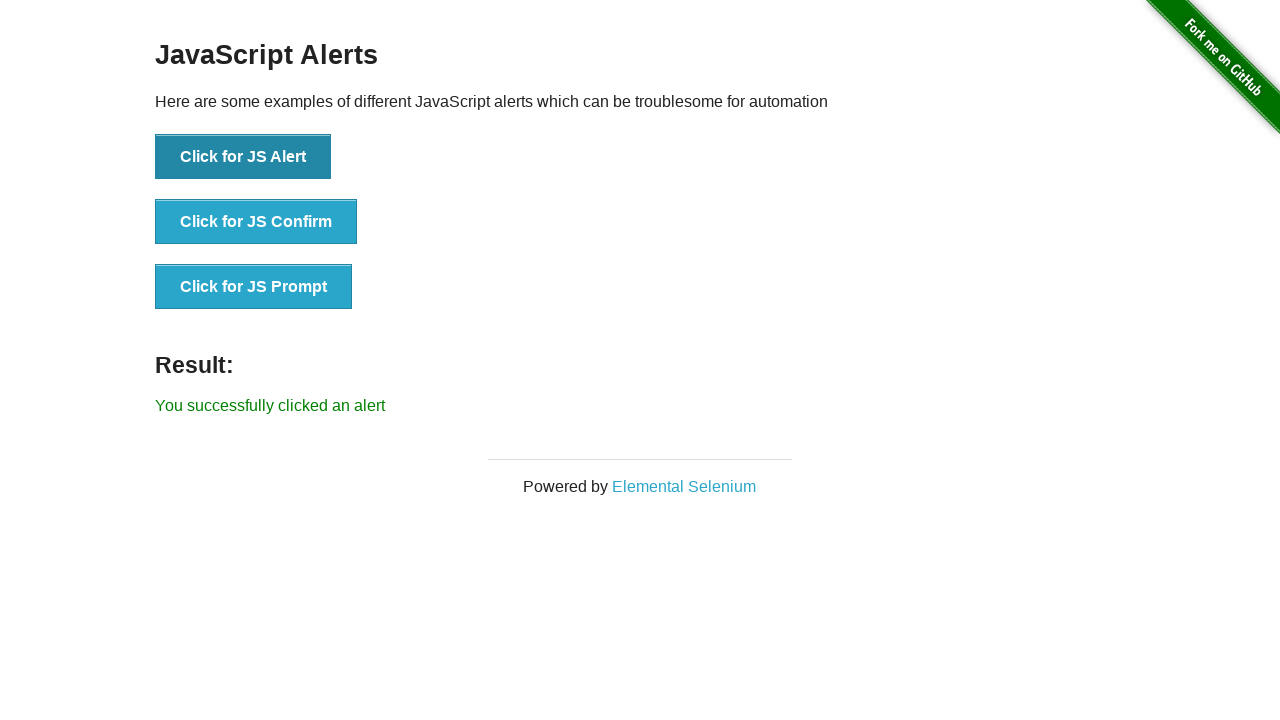

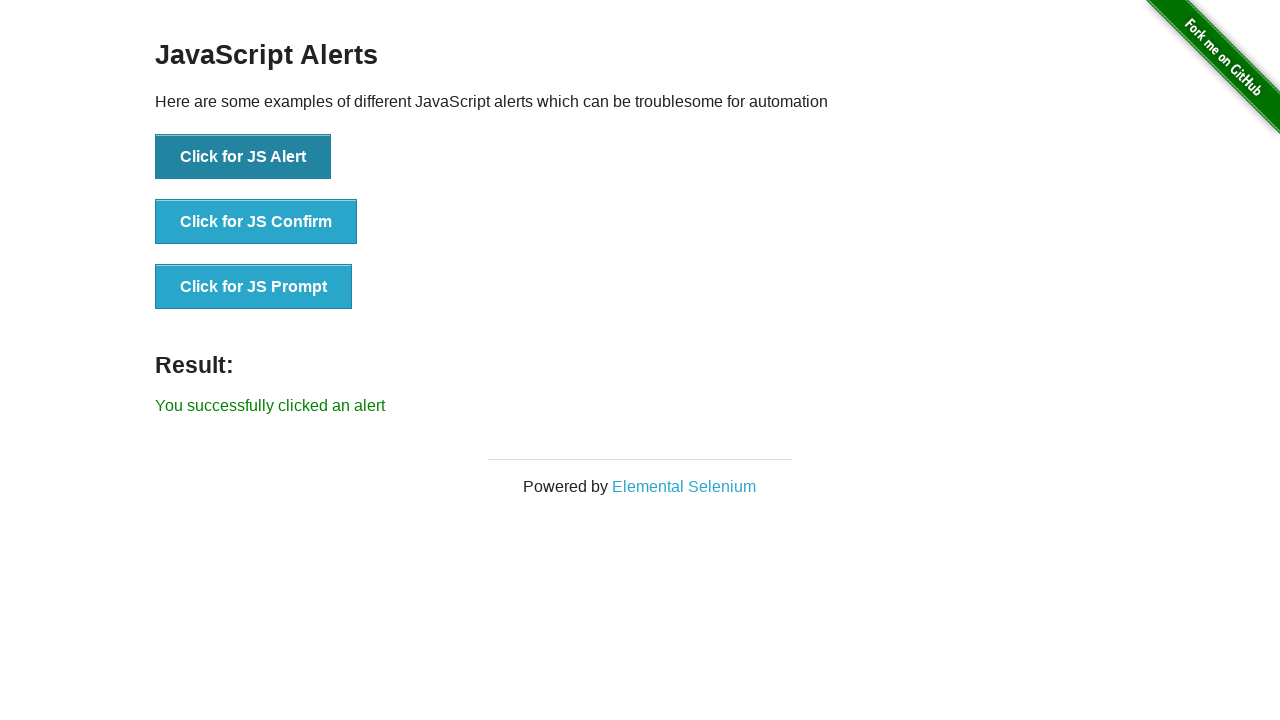